Tests dynamic controls functionality by toggling a checkbox's visibility - hiding it, showing it again, and then selecting it

Starting URL: https://v1.training-support.net/selenium/dynamic-controls

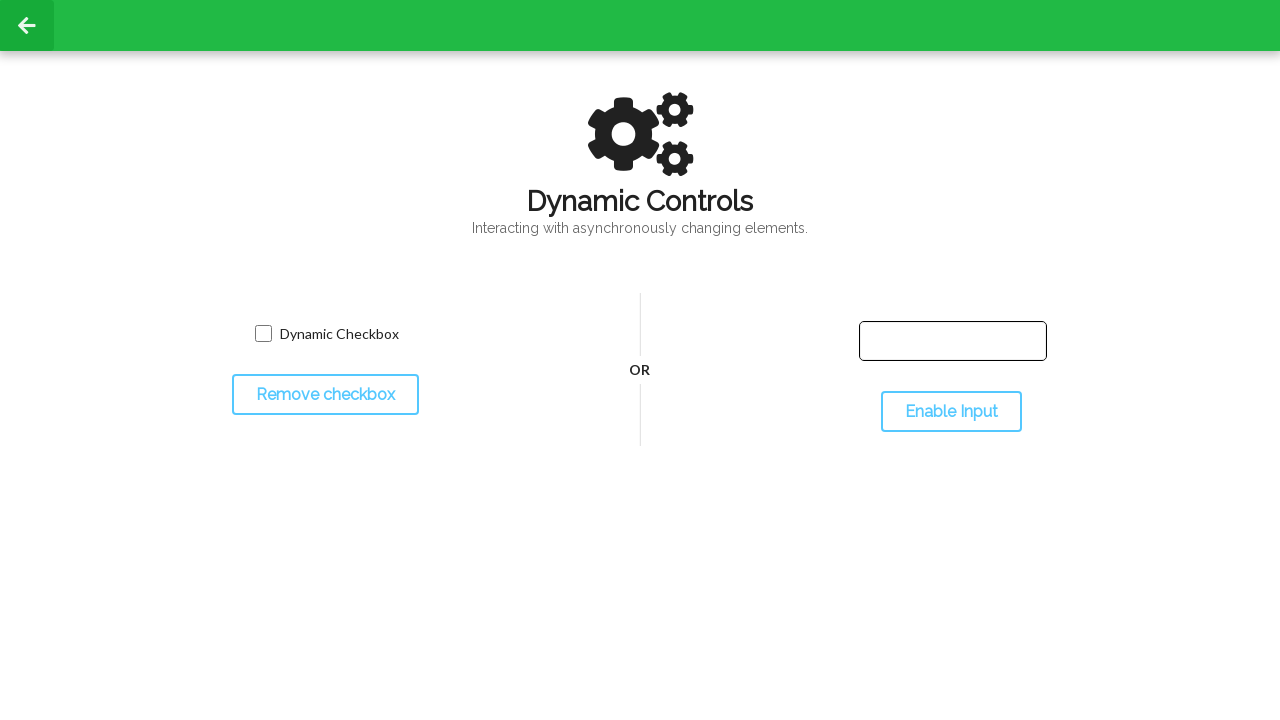

Clicked toggle button to hide checkbox at (325, 395) on #toggleCheckbox
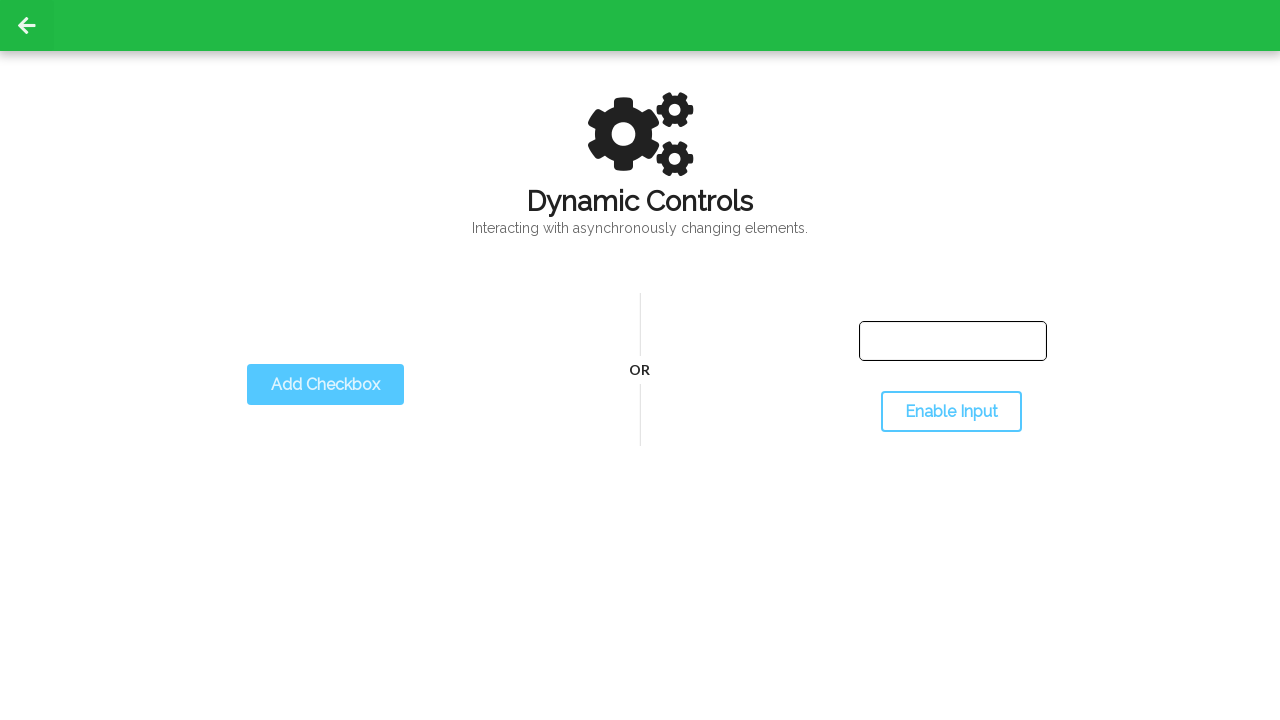

Checkbox has been hidden
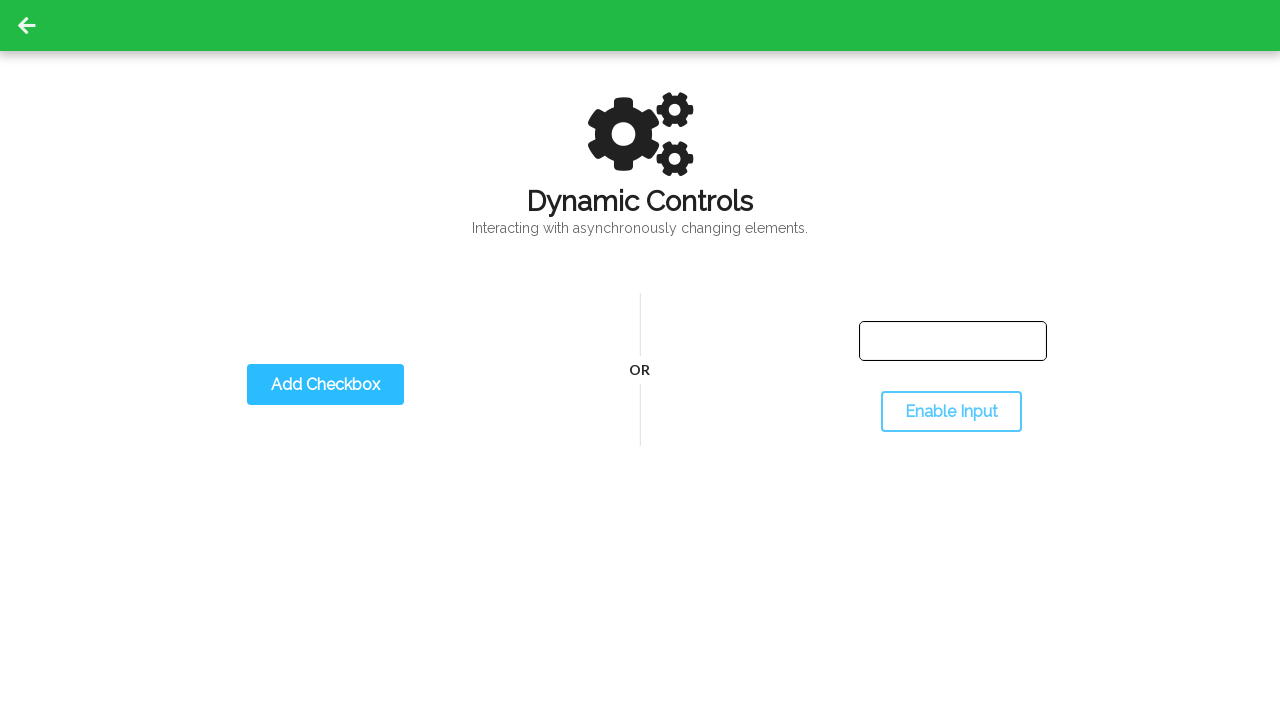

Clicked toggle button to show checkbox at (325, 385) on #toggleCheckbox
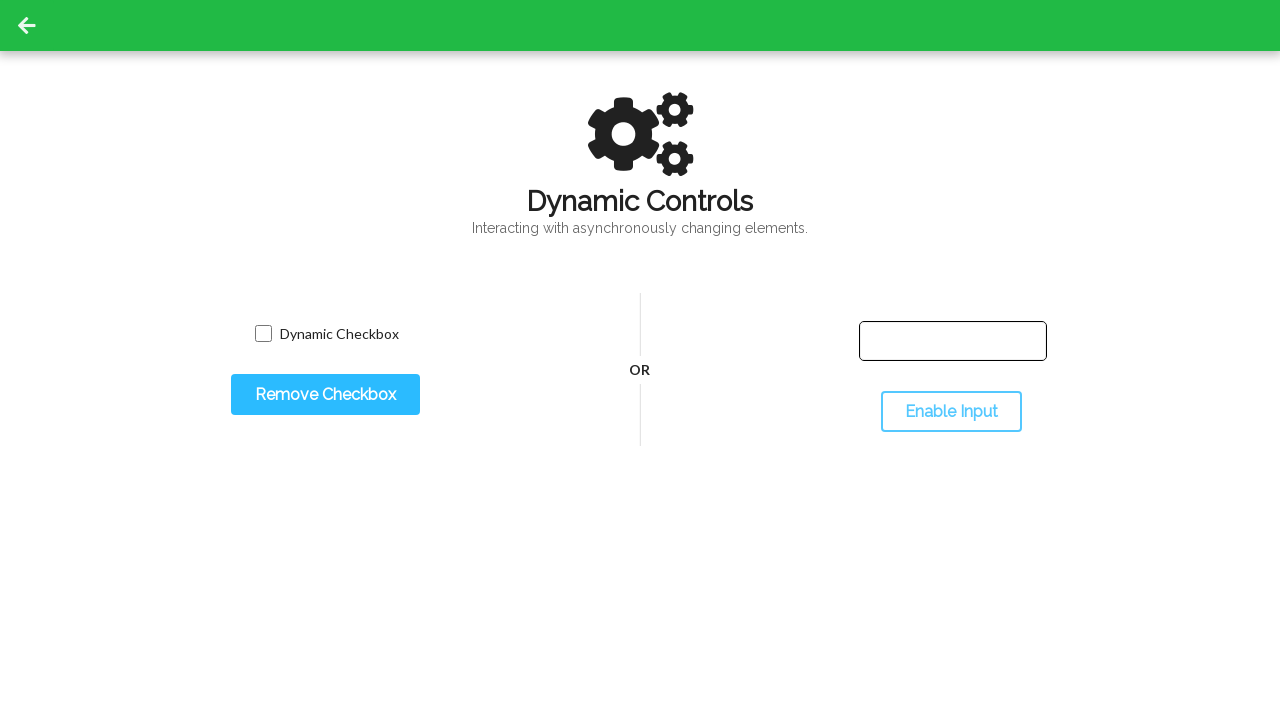

Checkbox is now visible again
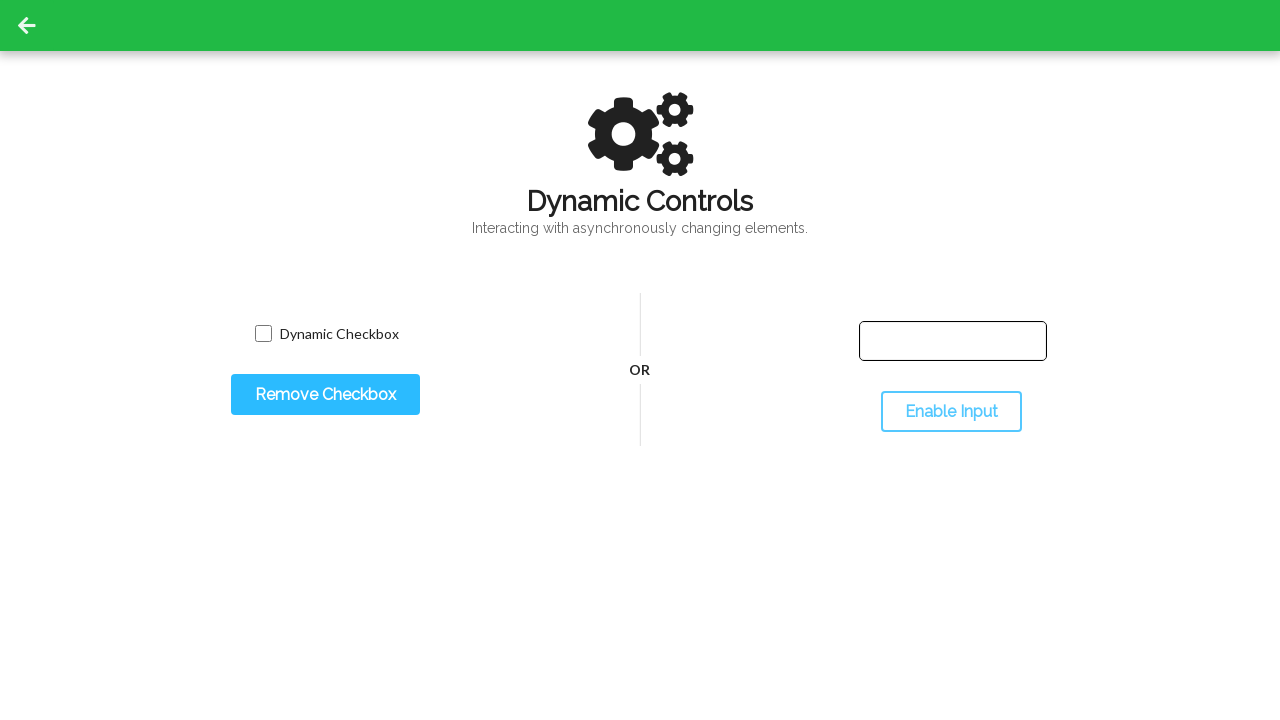

Clicked checkbox to select it at (263, 334) on #dynamicCheckbox
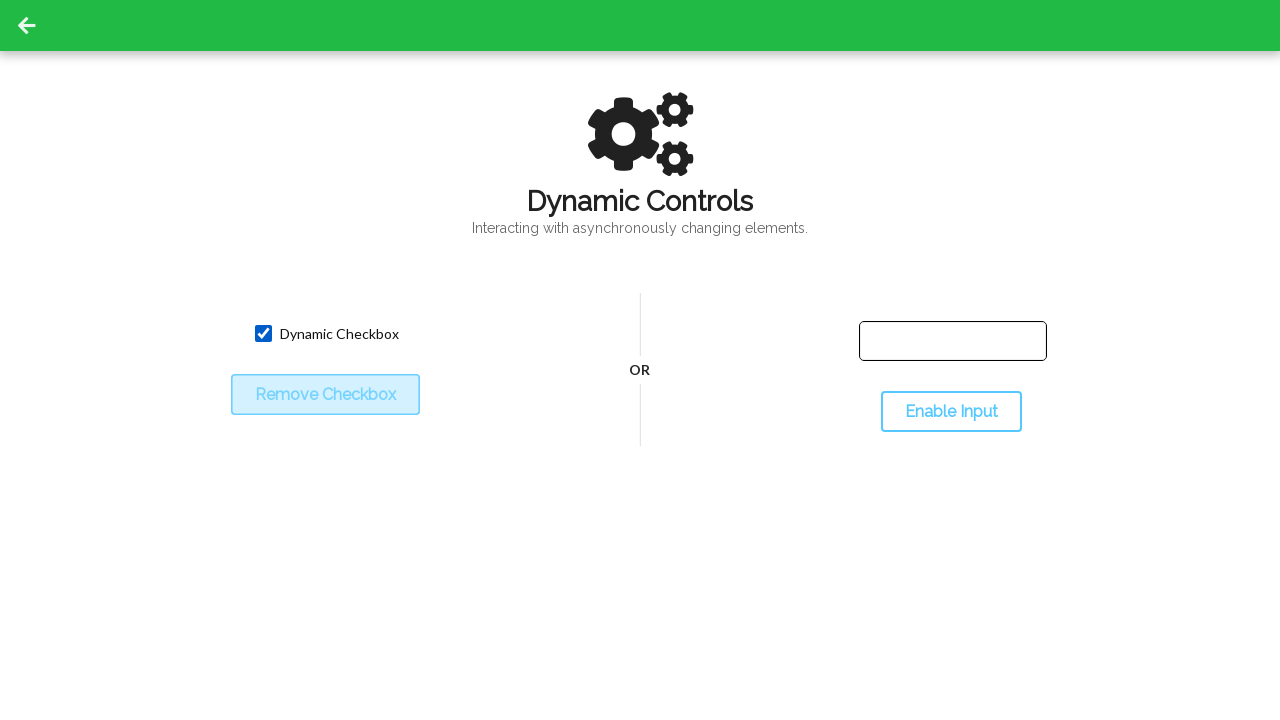

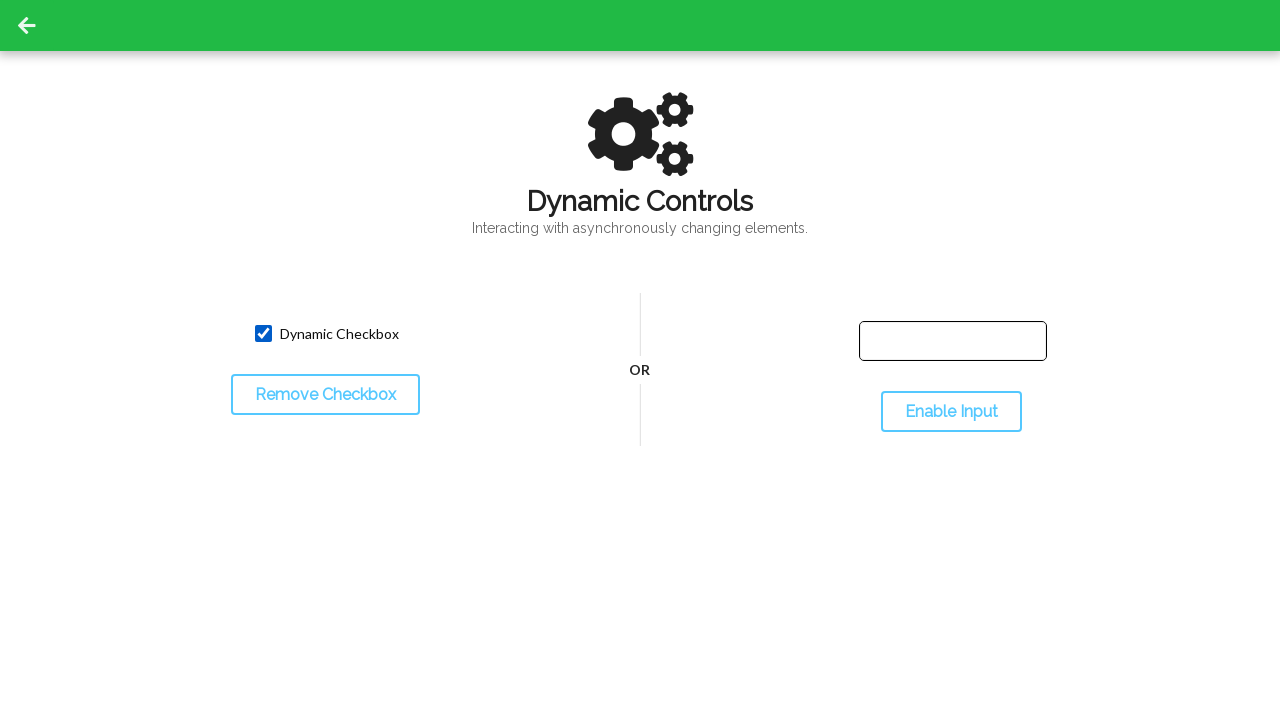